Tests navigation to RO2000 product page through Solutions > Products submenu hierarchy

Starting URL: http://rovsing.dk/

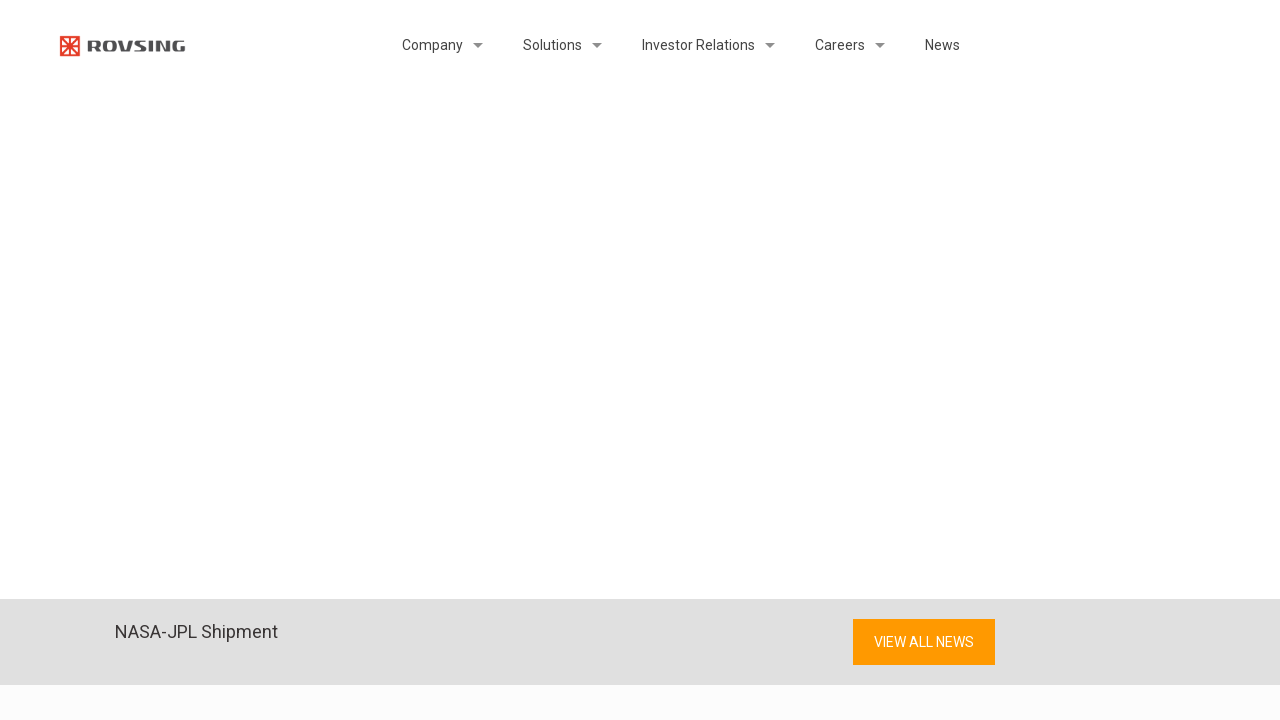

Hovered over Solutions menu at (552, 45) on li#menu-item-2746
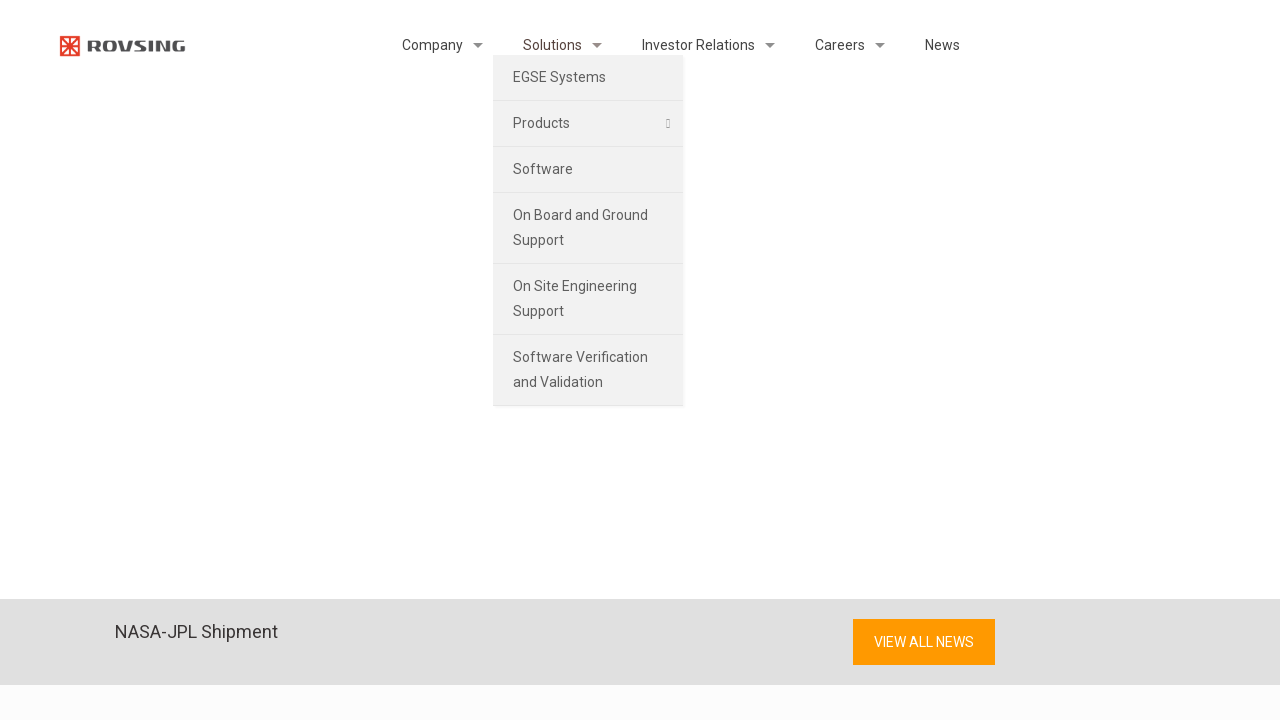

Hovered over Products submenu at (588, 124) on li#menu-item-2932
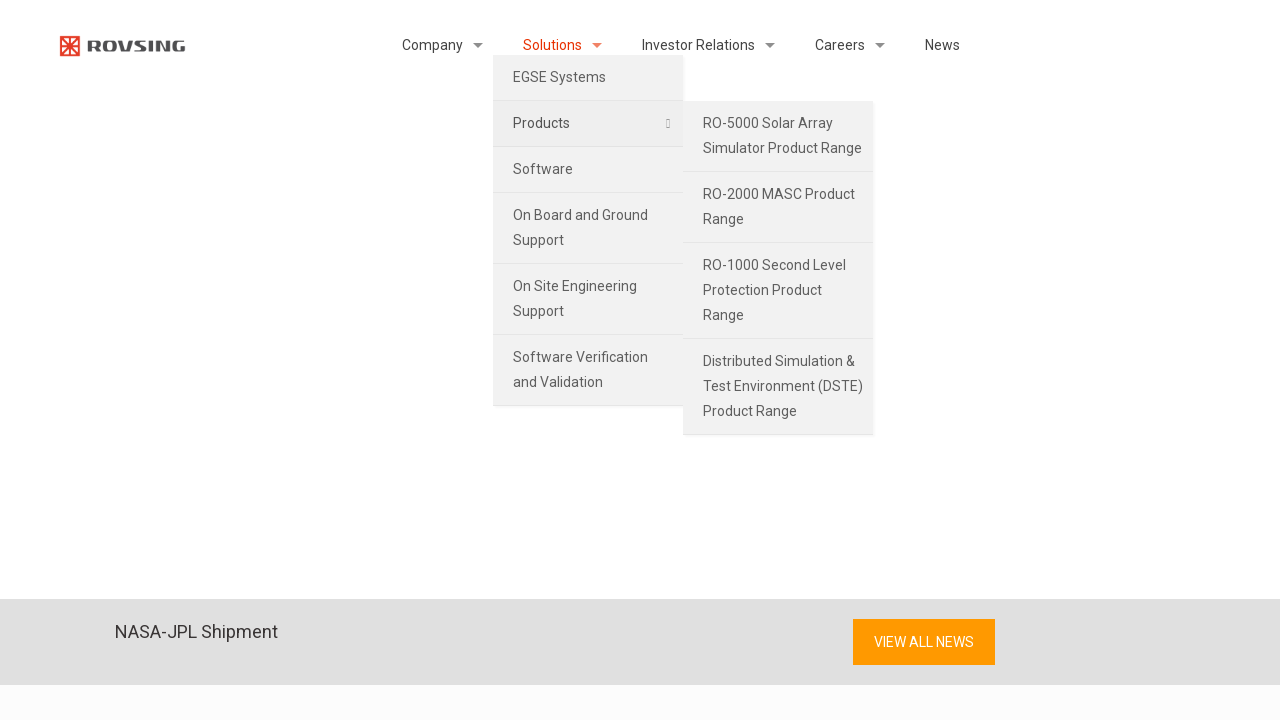

Clicked on RO2000 product link at (778, 208) on li#menu-item-3335
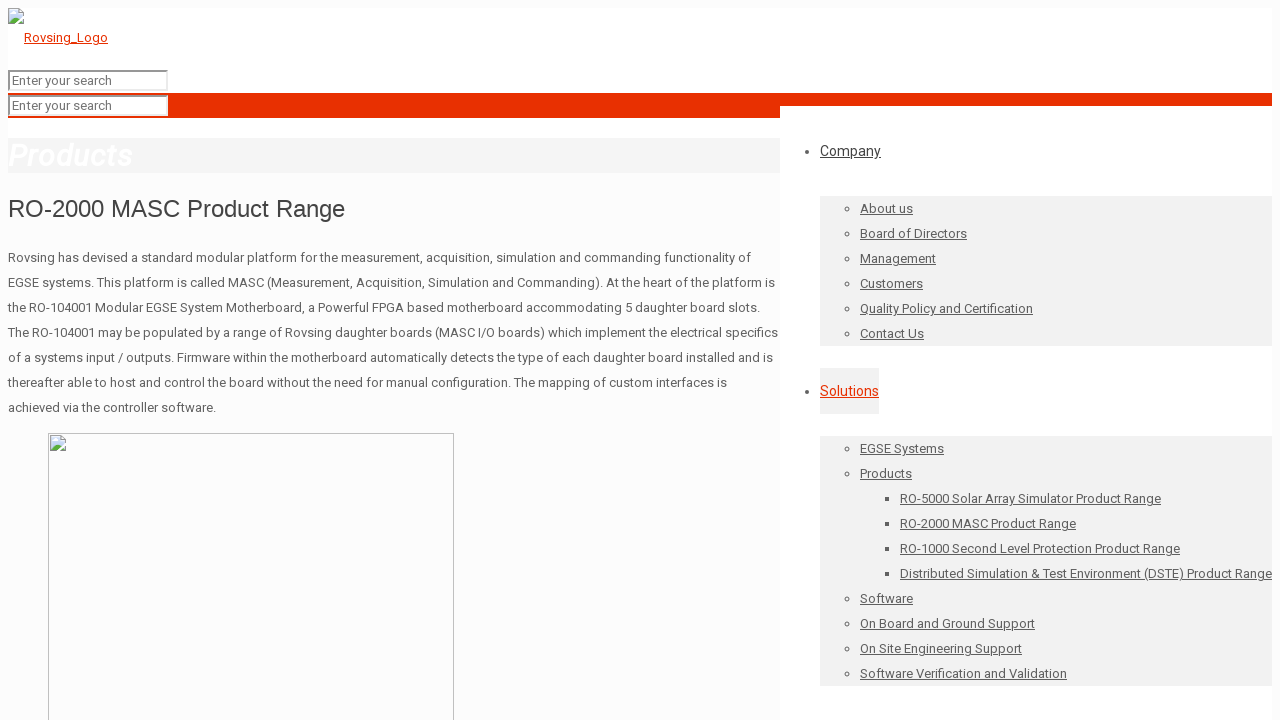

RO2000 product page loaded successfully
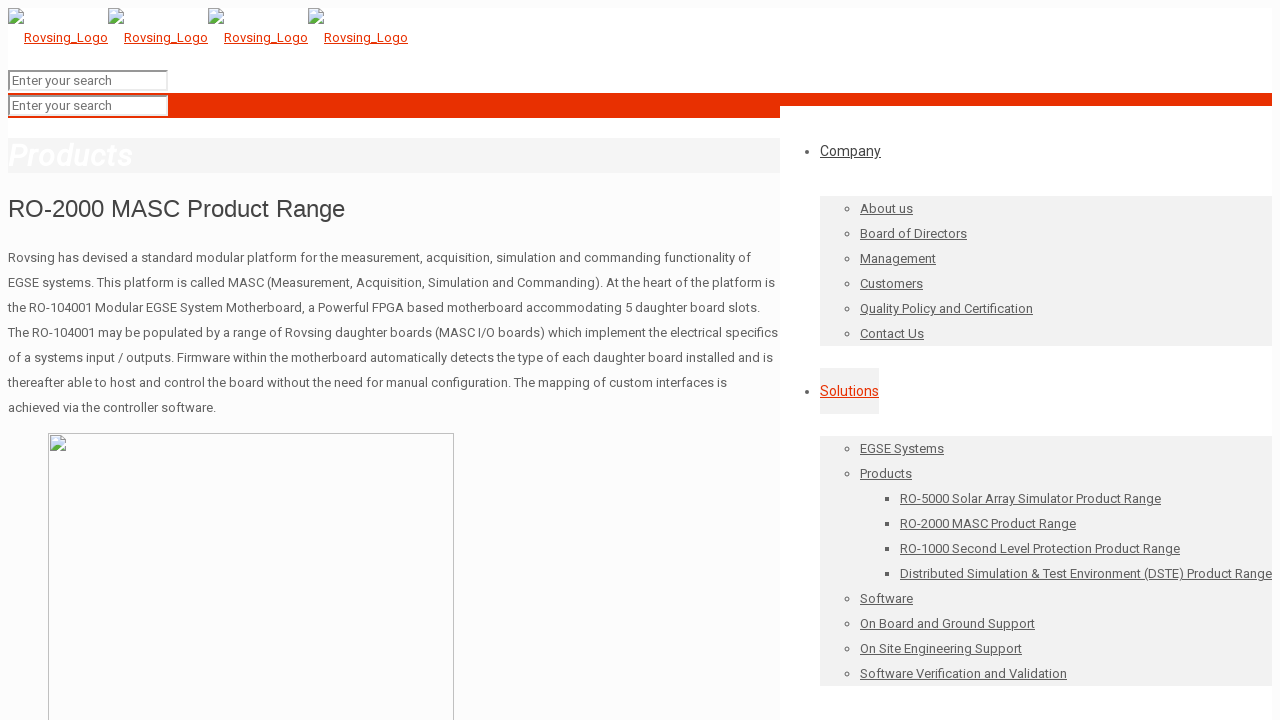

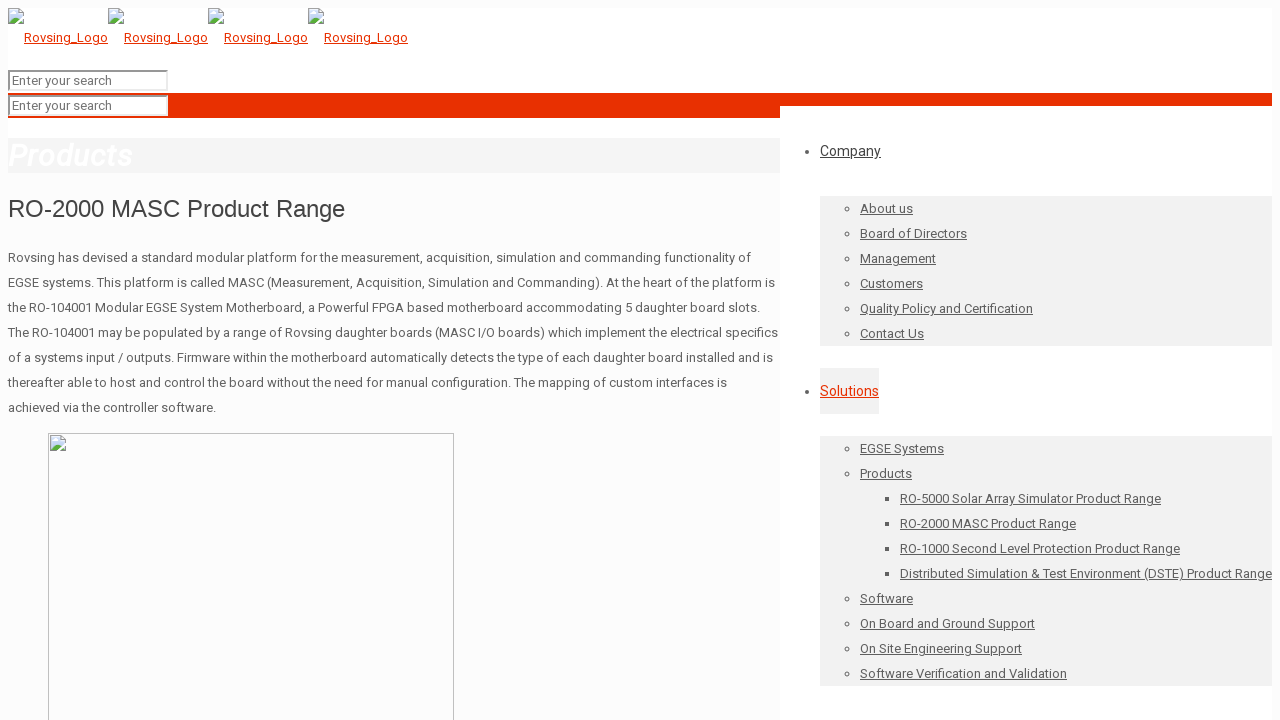